Navigates to web form page, fills text input, password, textarea fields, and submits the form to verify form submission success message

Starting URL: https://bonigarcia.dev/selenium-webdriver-java/

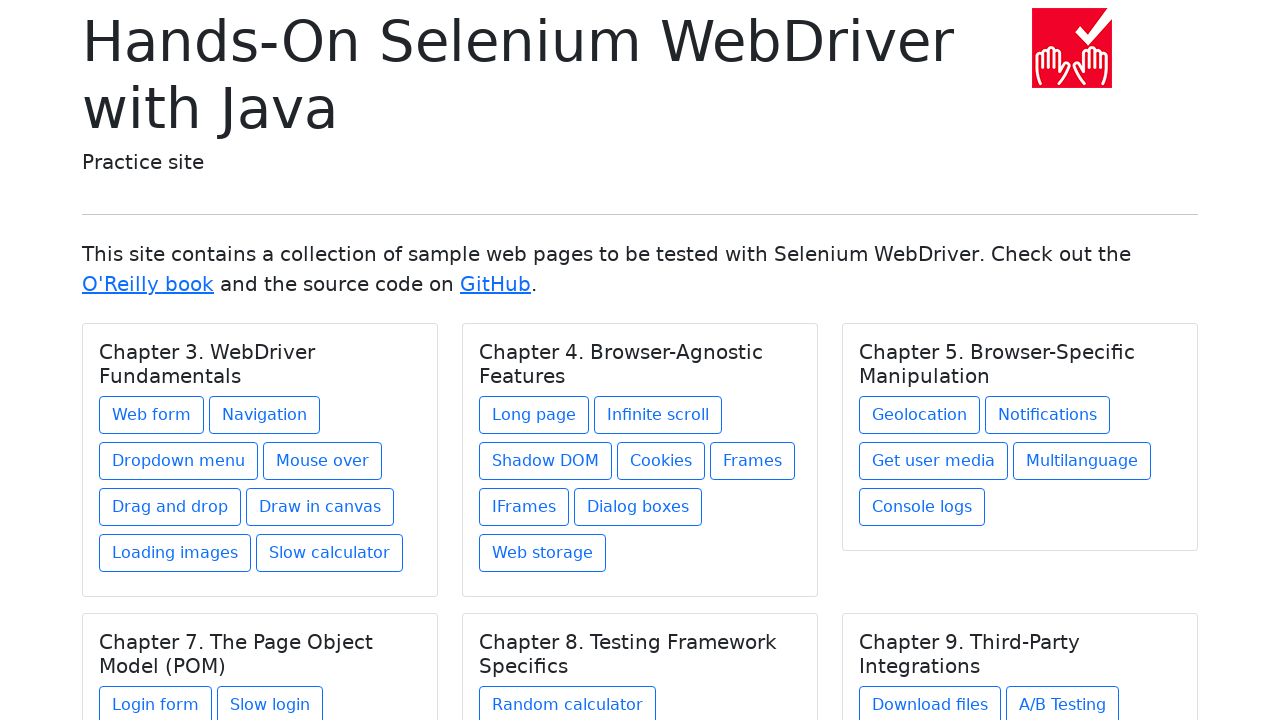

Clicked on web form link at (152, 415) on a[href='web-form.html']
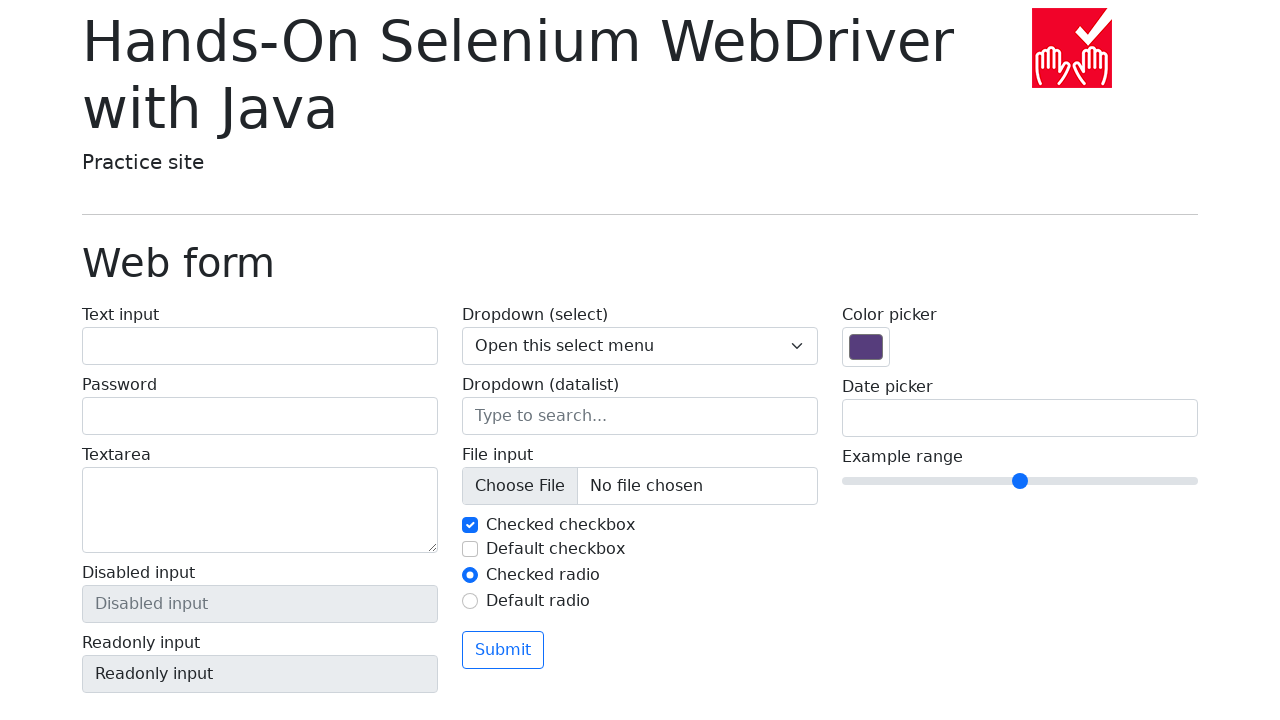

Filled text input field with 'TextInput' on input#my-text-id
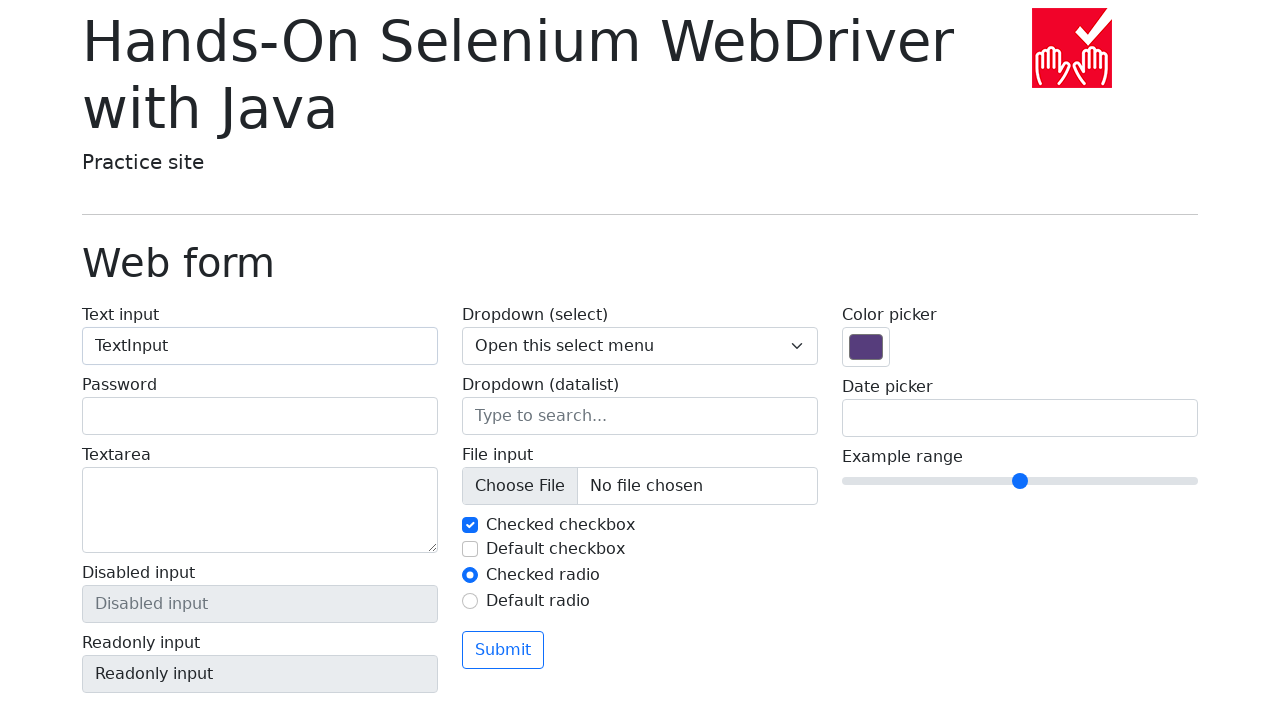

Filled password field with 'Password' on input[name='my-password']
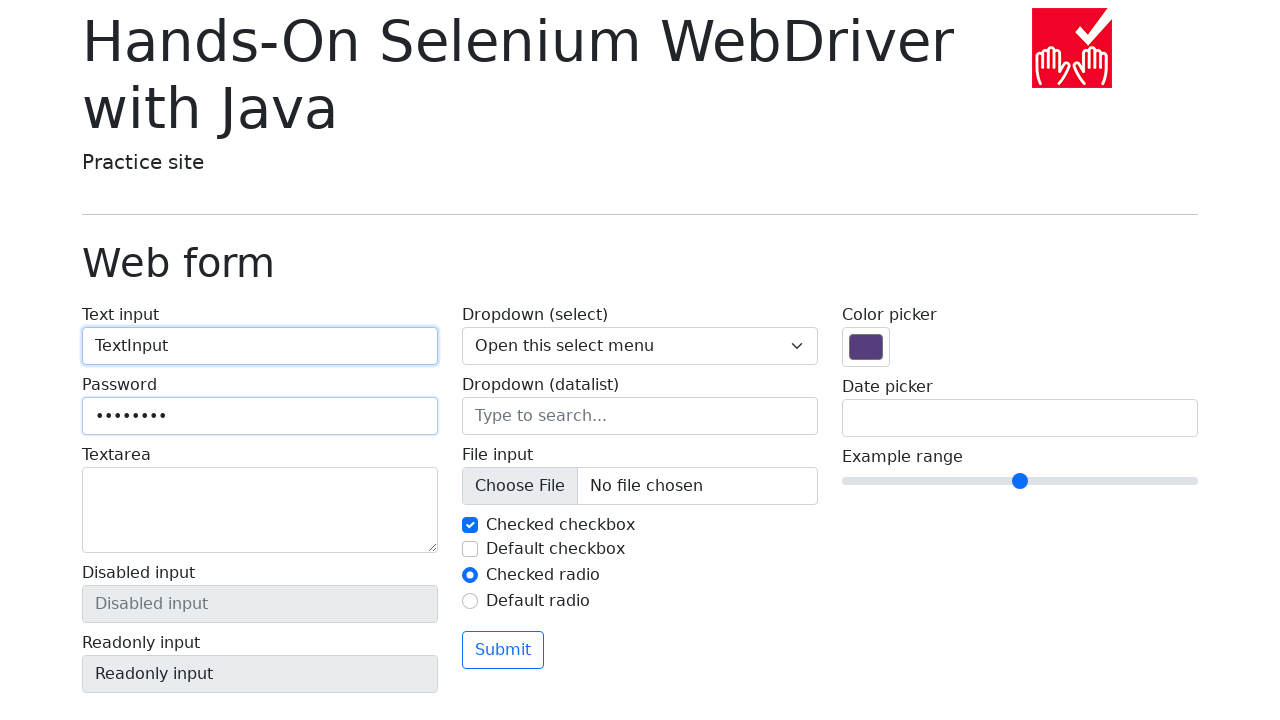

Filled textarea with multi-line text on textarea[name='my-textarea']
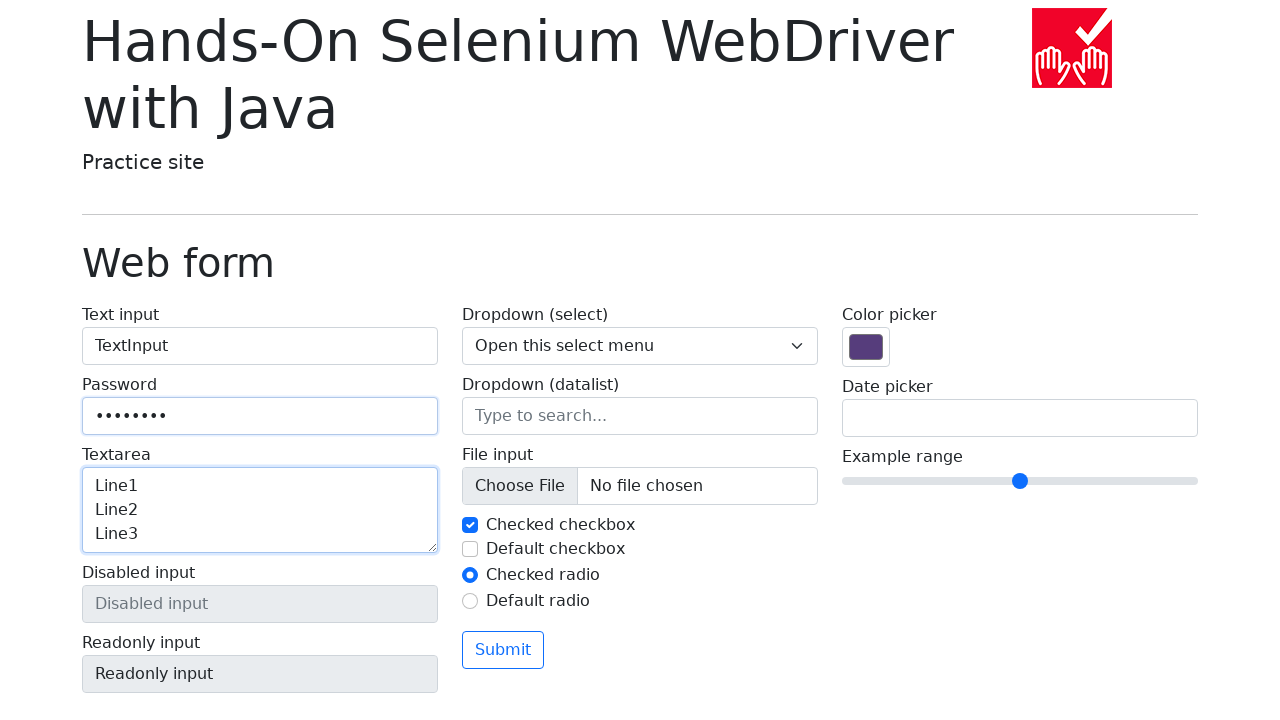

Clicked submit button at (503, 650) on .btn-outline-primary
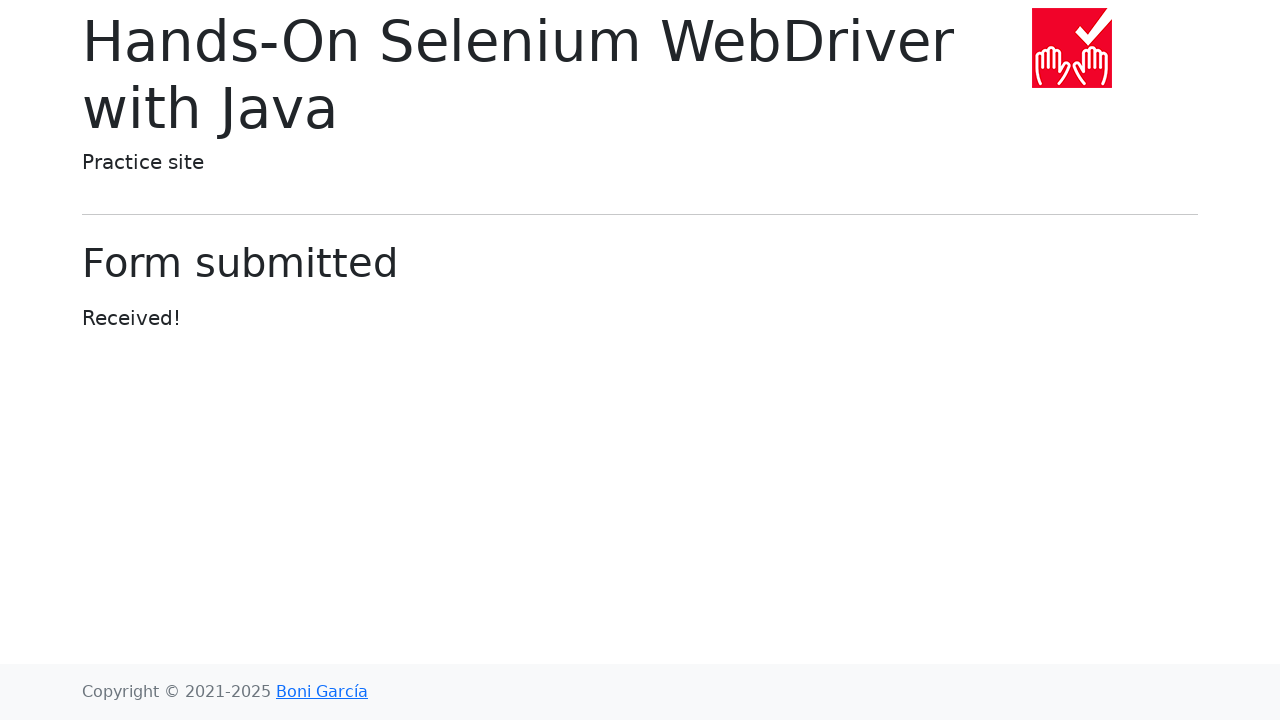

Form submitted successfully - confirmation message displayed
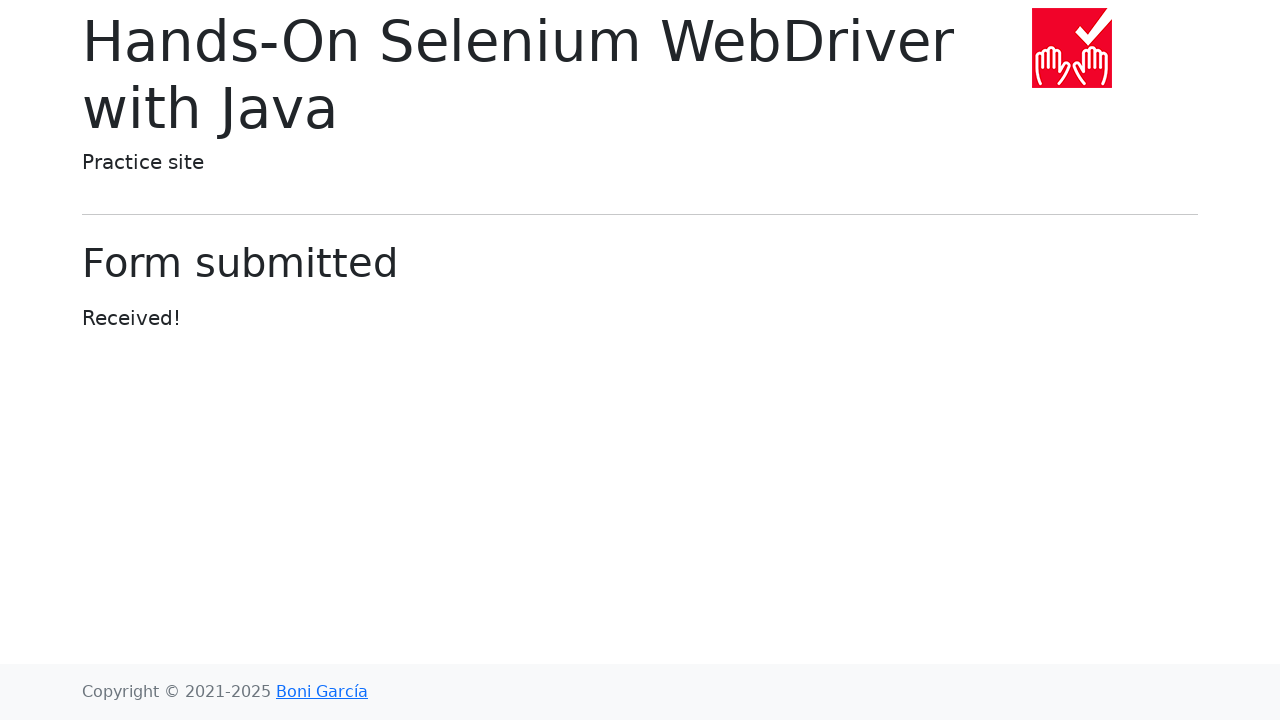

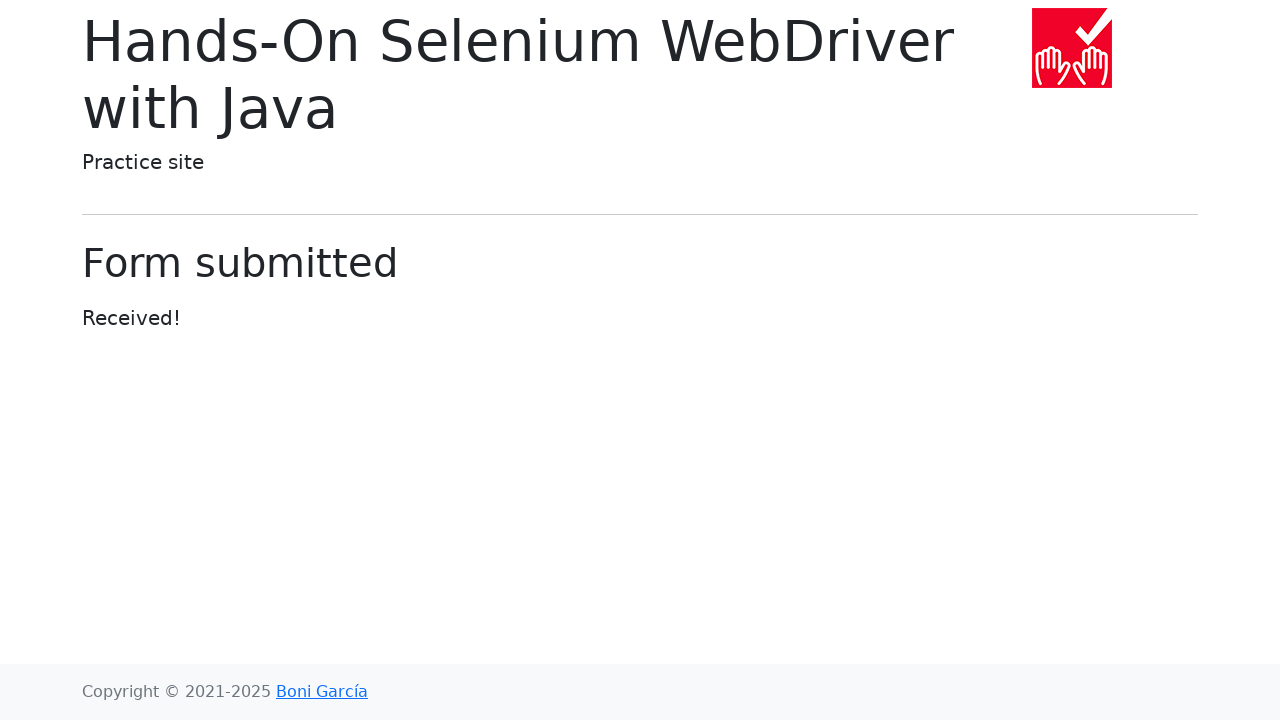